Tests jQuery UI droppable widget by dragging an element and dropping it onto a target area

Starting URL: http://jqueryui.com/droppable/

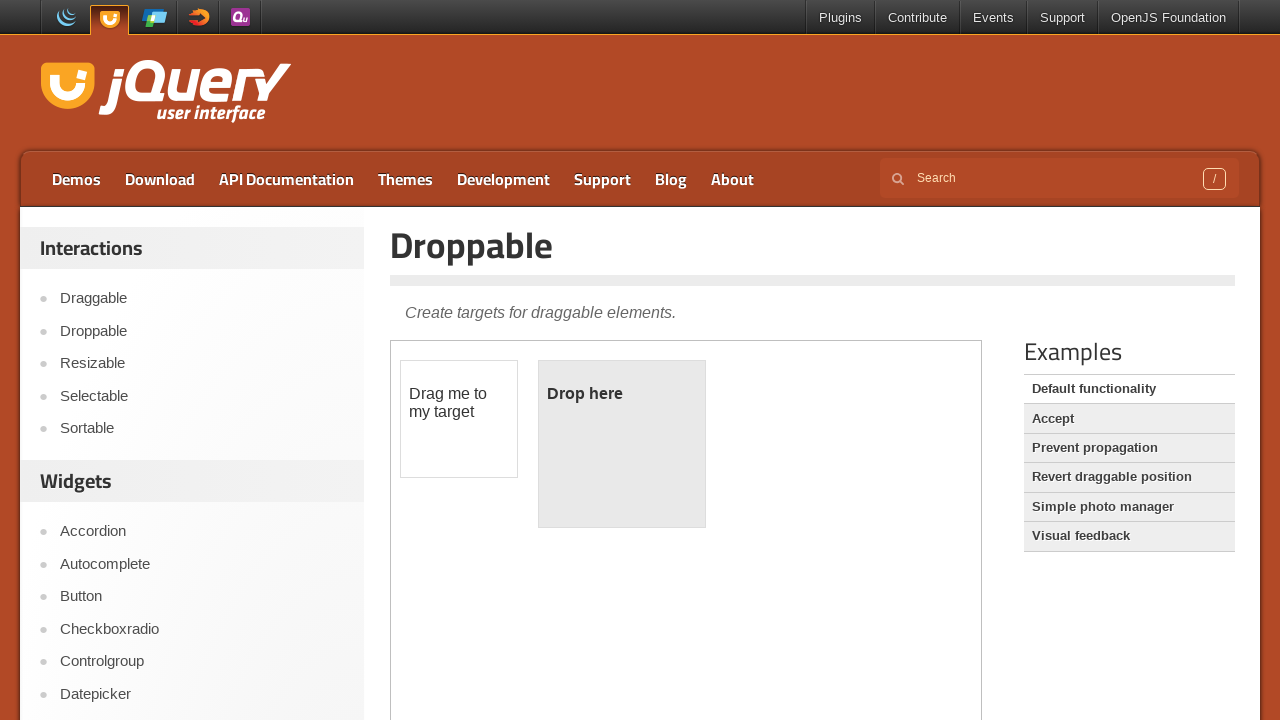

Located demo iframe
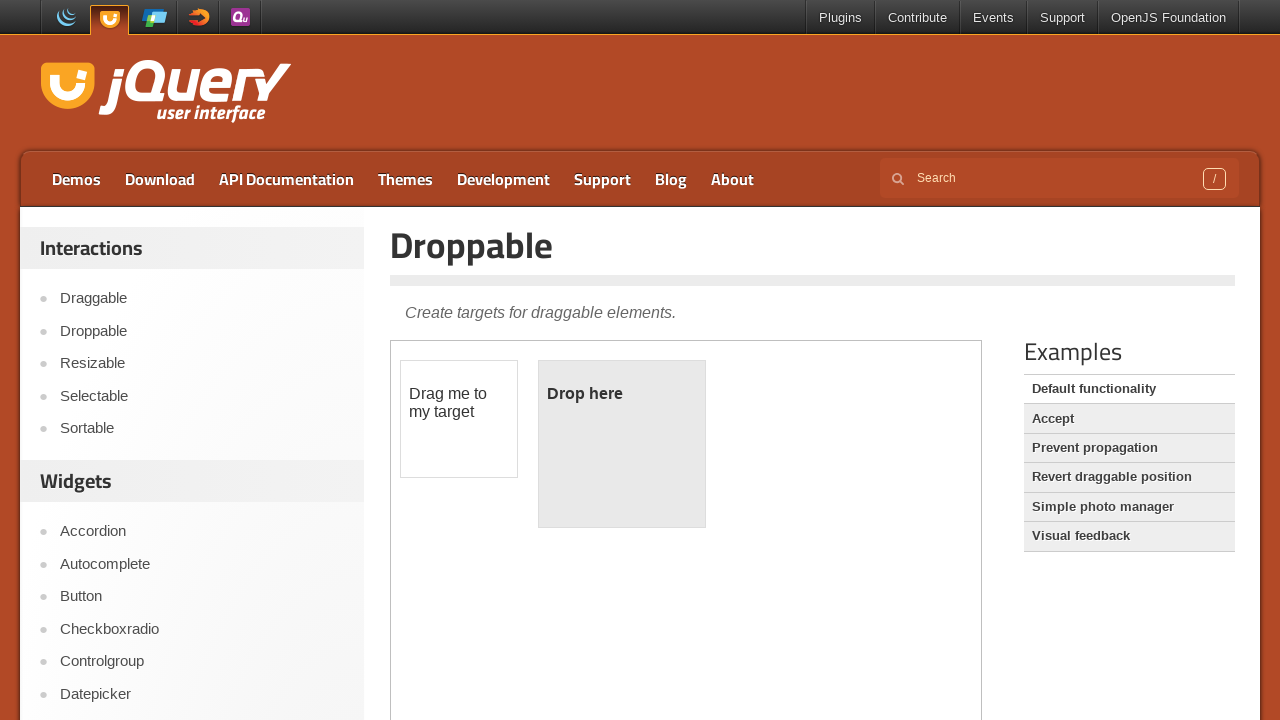

Located draggable element
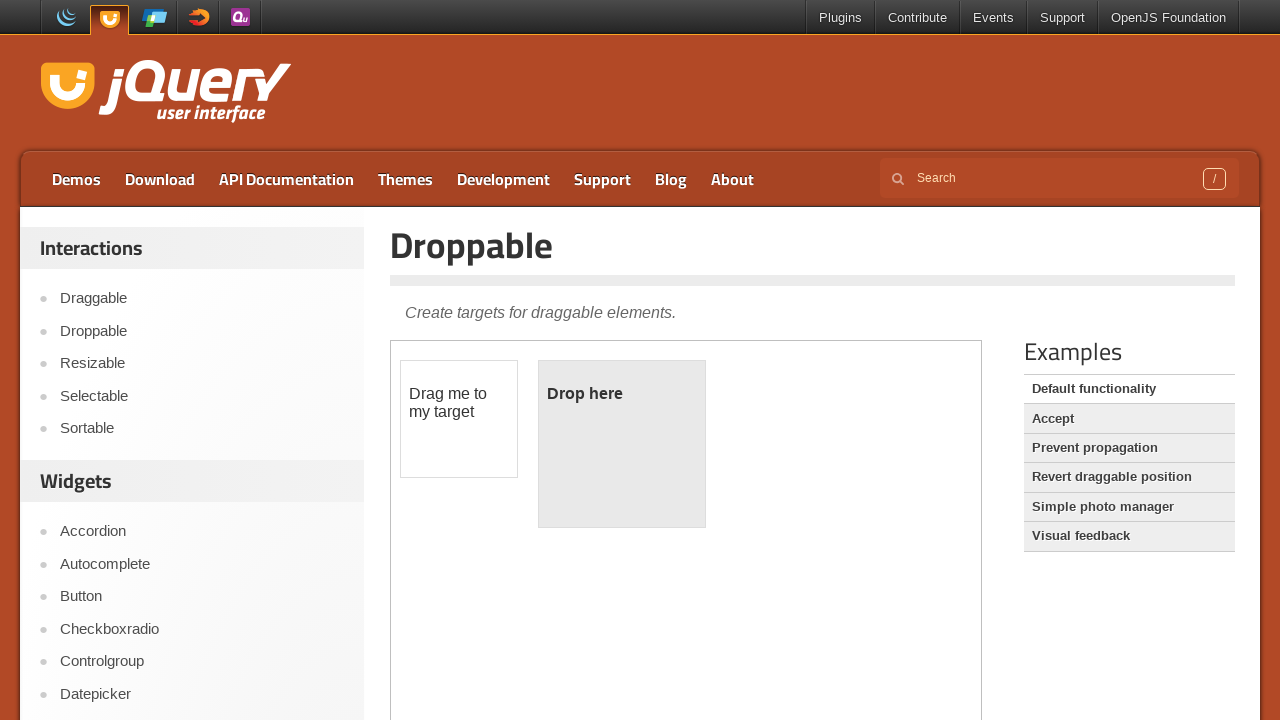

Located droppable target element
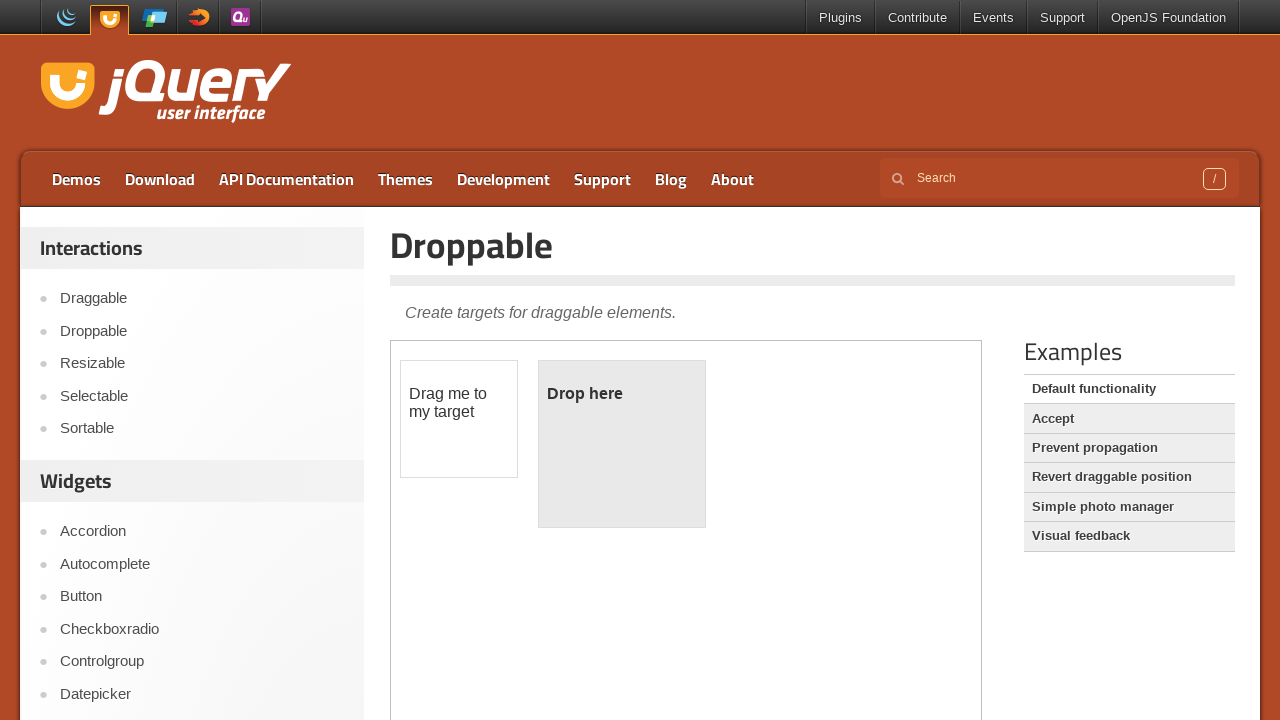

Dragged element onto droppable target at (622, 444)
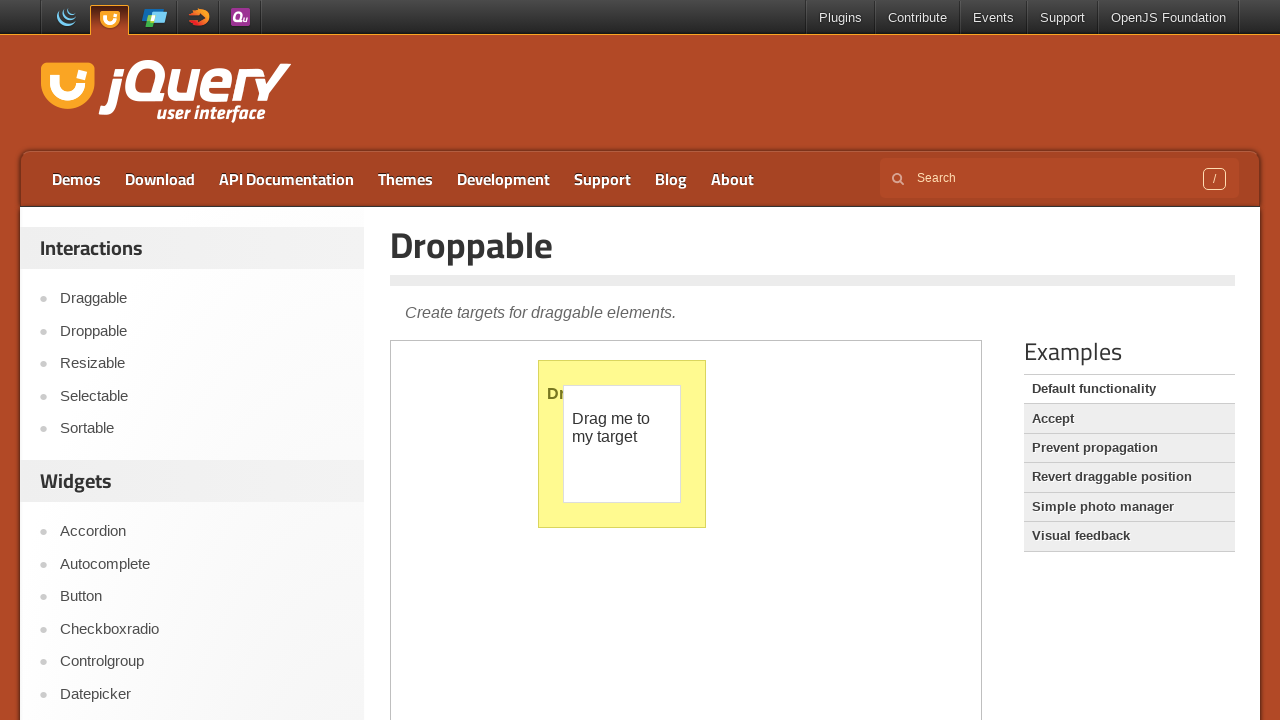

Waited 2 seconds for drop action to complete
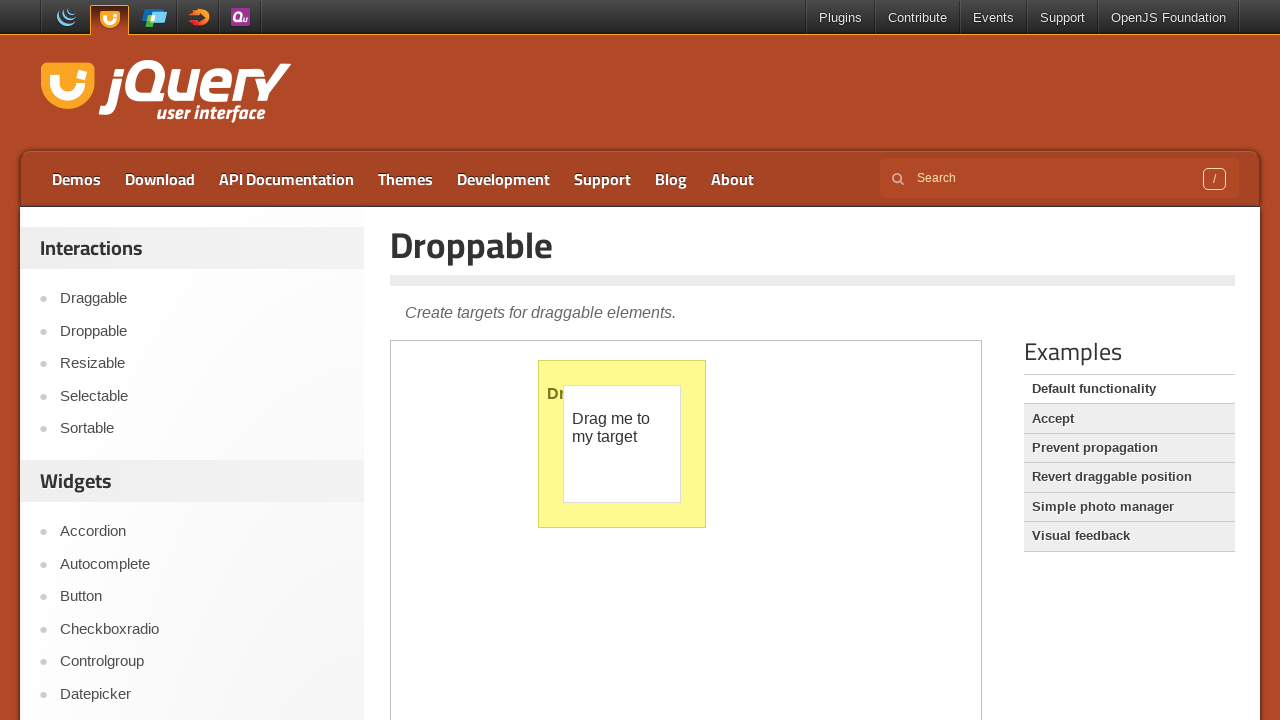

Located drop target text element
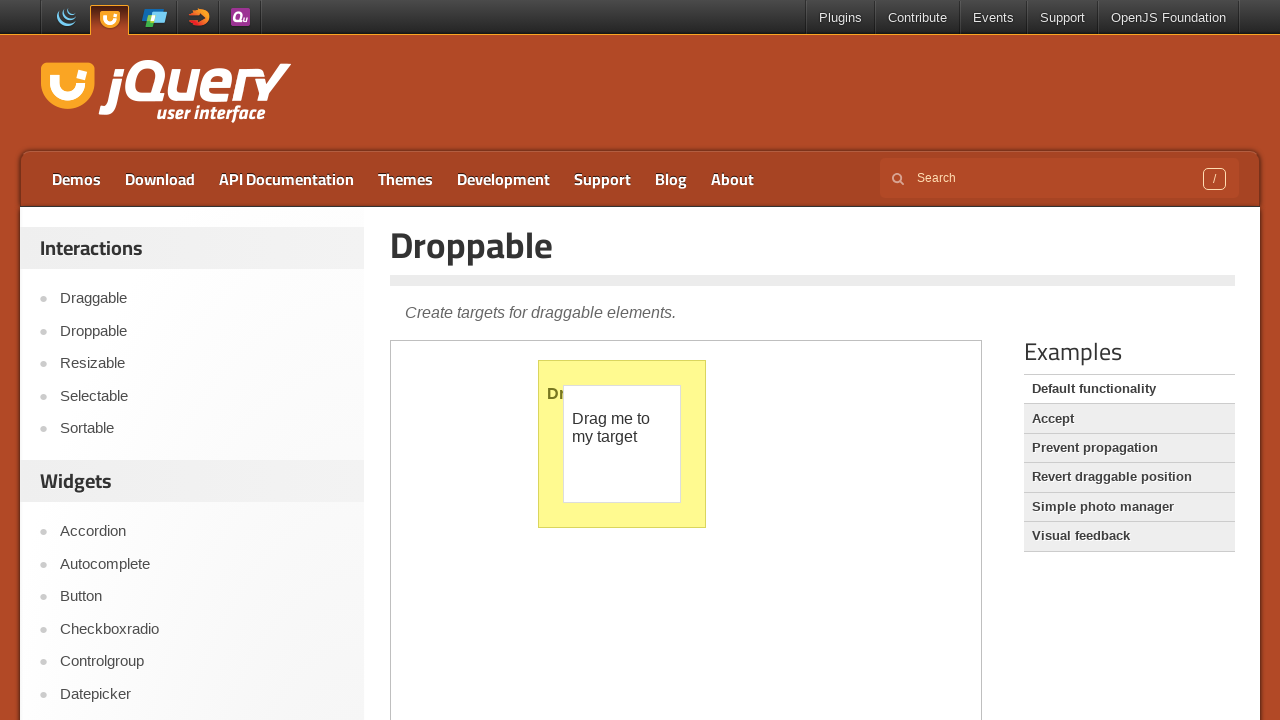

Verified drop was successful with 'Dropped!' message
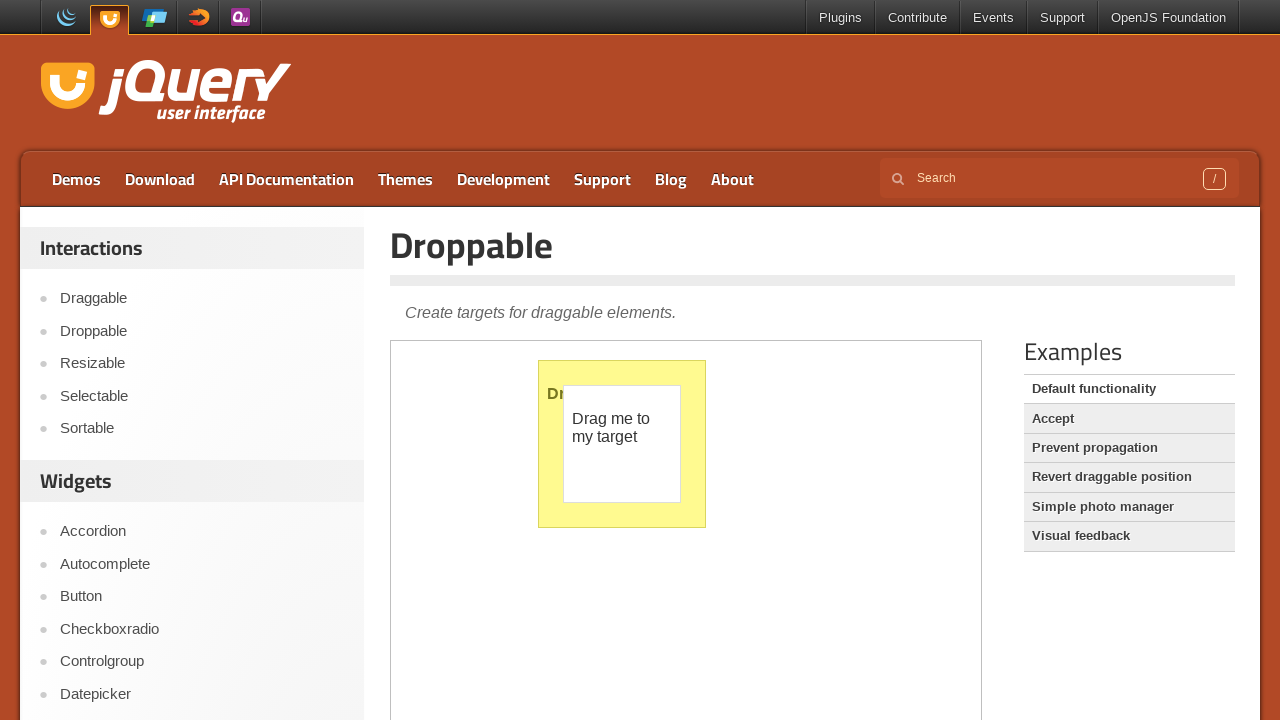

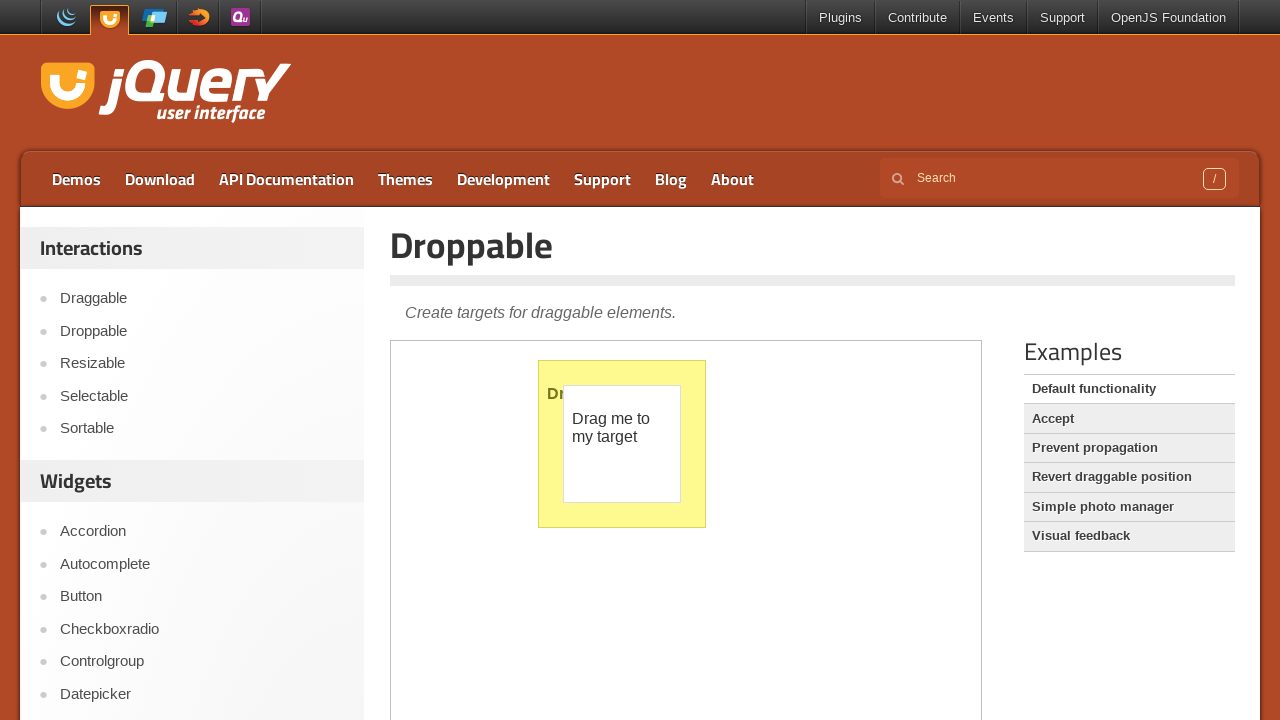